Navigates to the Advance Sistemas website homepage

Starting URL: https://www.advancesistemas.net/

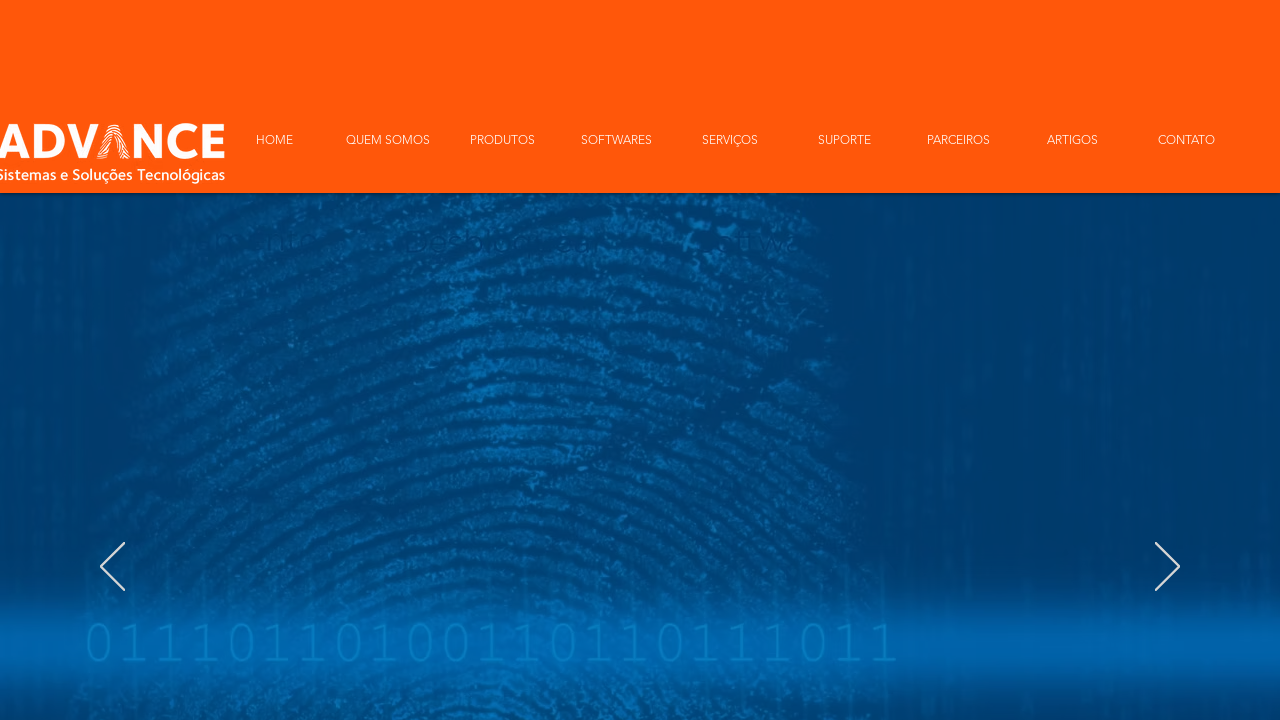

Advance Sistemas homepage fully loaded (DOM content loaded)
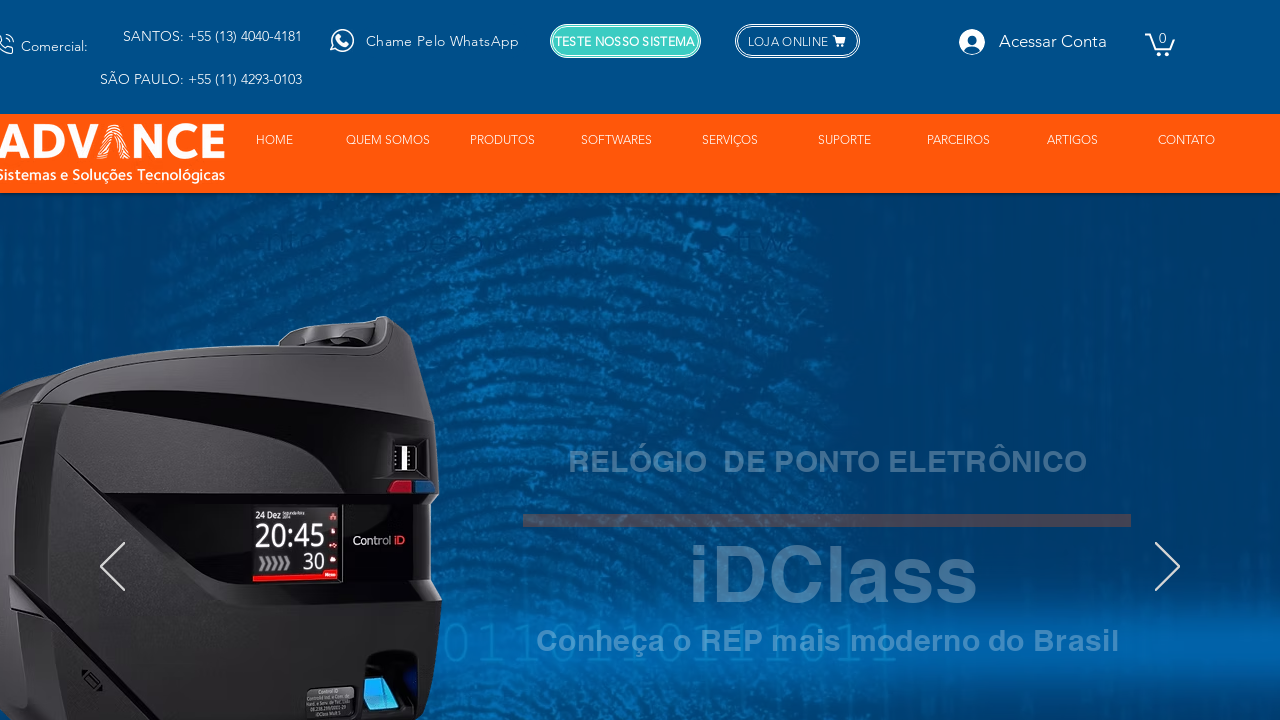

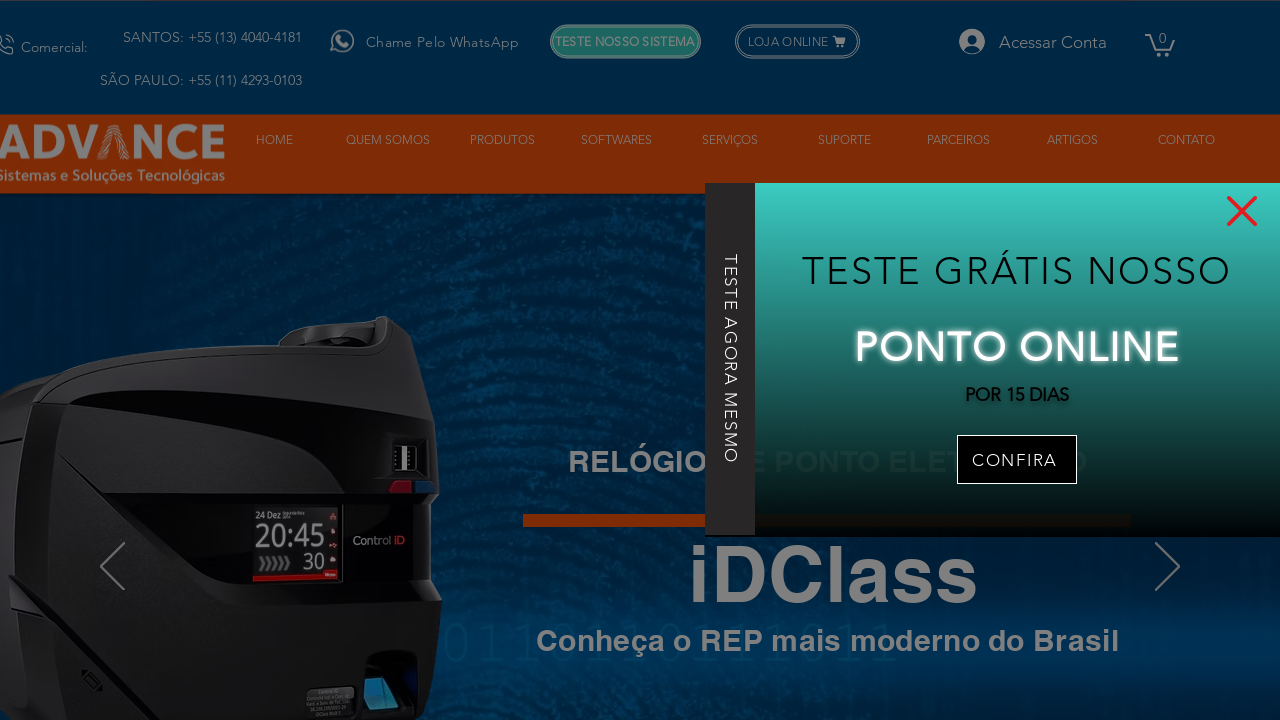